Tests file upload functionality by selecting a file input, uploading a file, and verifying the upload success message is displayed.

Starting URL: https://the-internet.herokuapp.com/upload

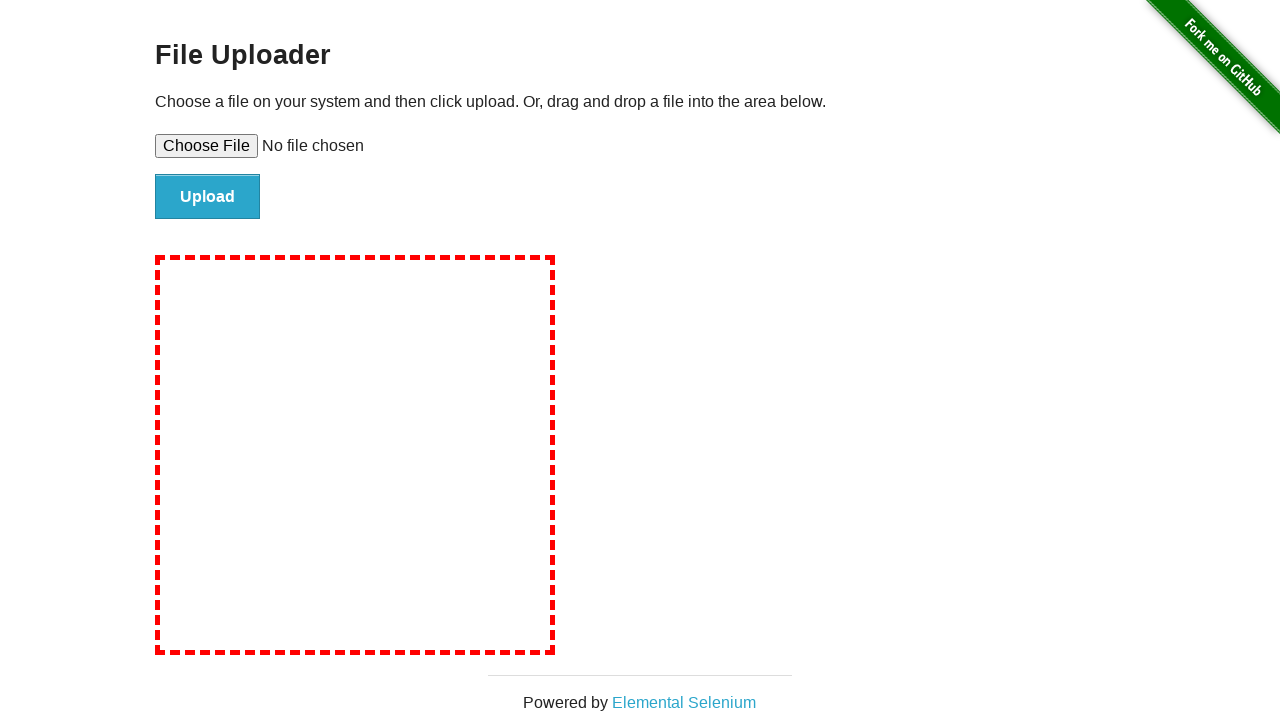

Verified page title contains 'The Internet'
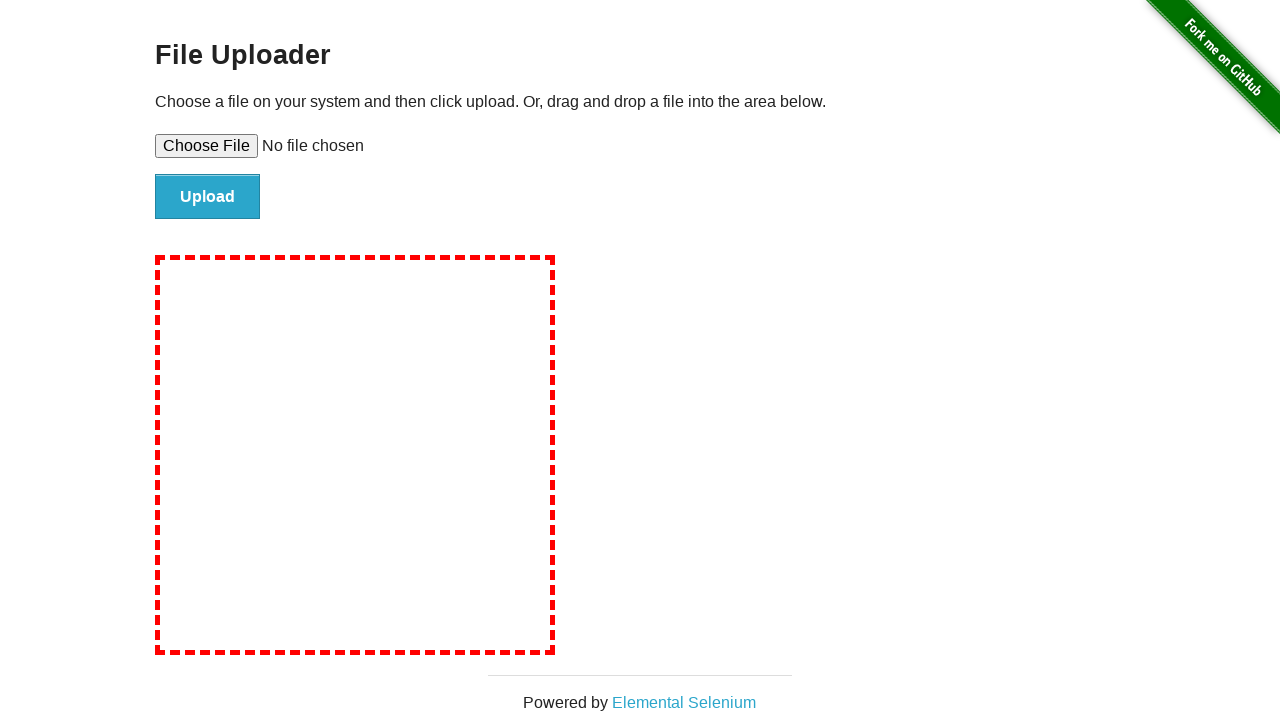

Created temporary test file for upload
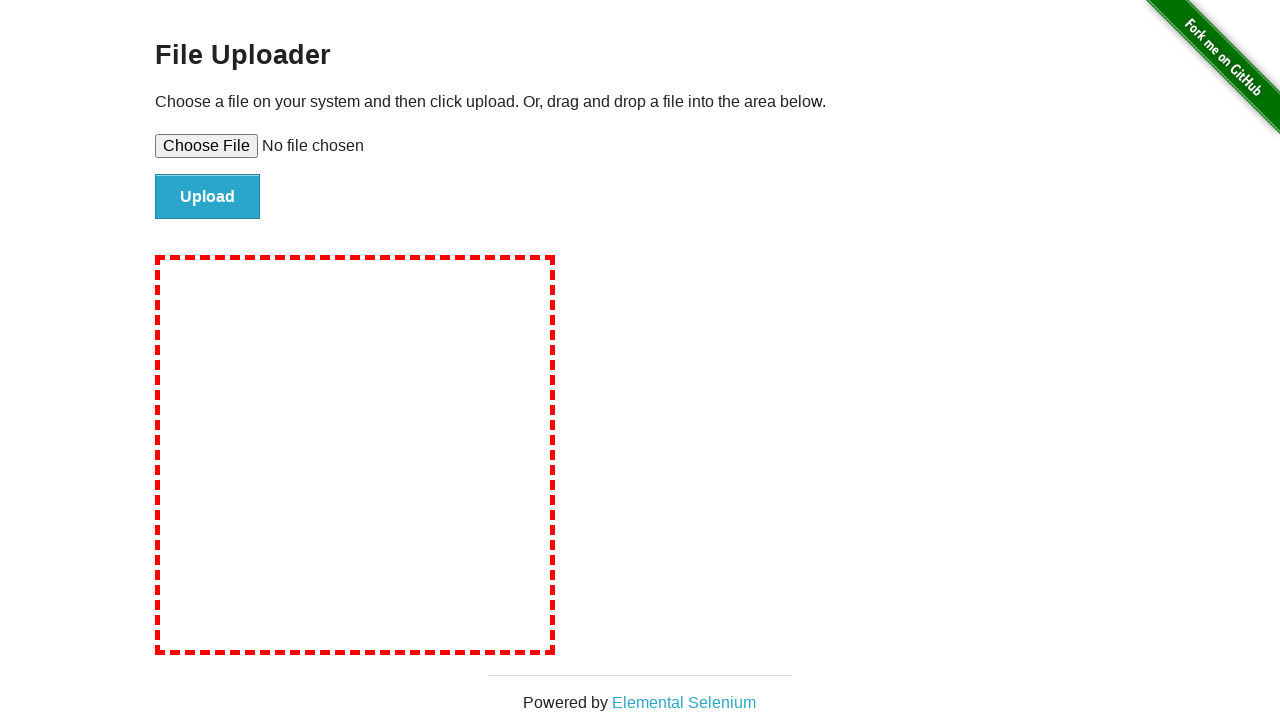

Set file input with test file
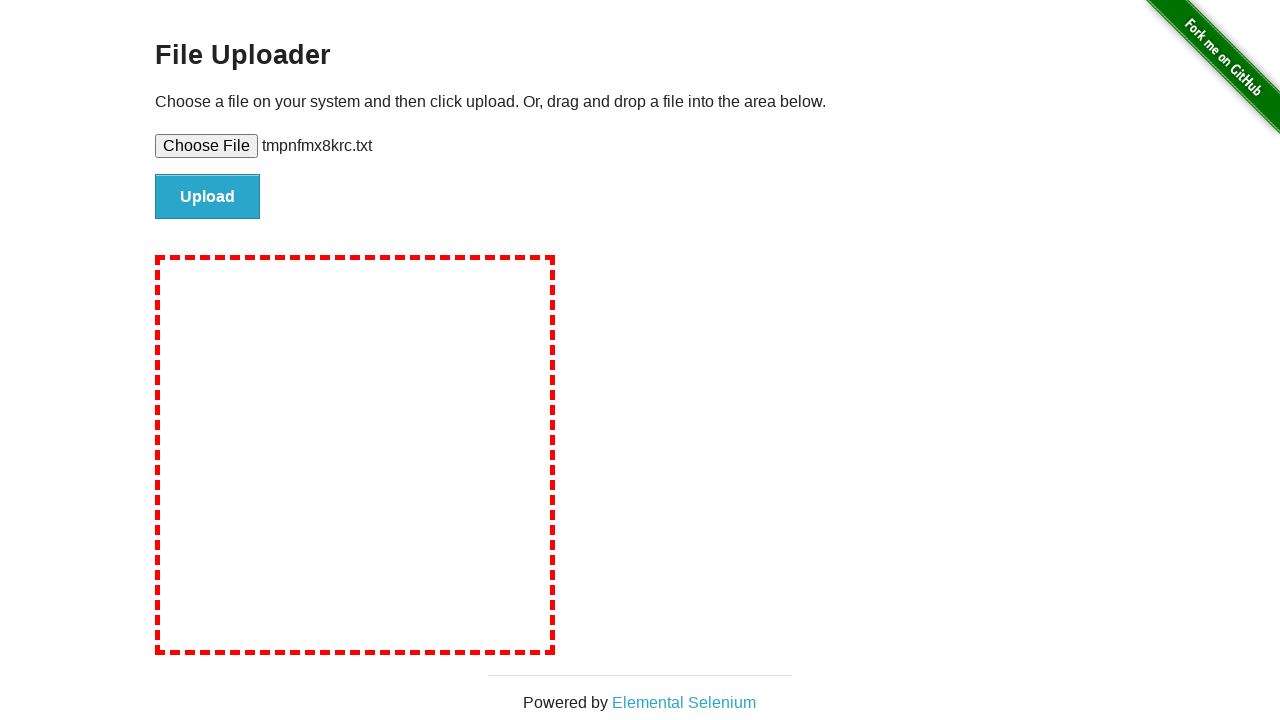

Clicked file submit button at (208, 197) on #file-submit
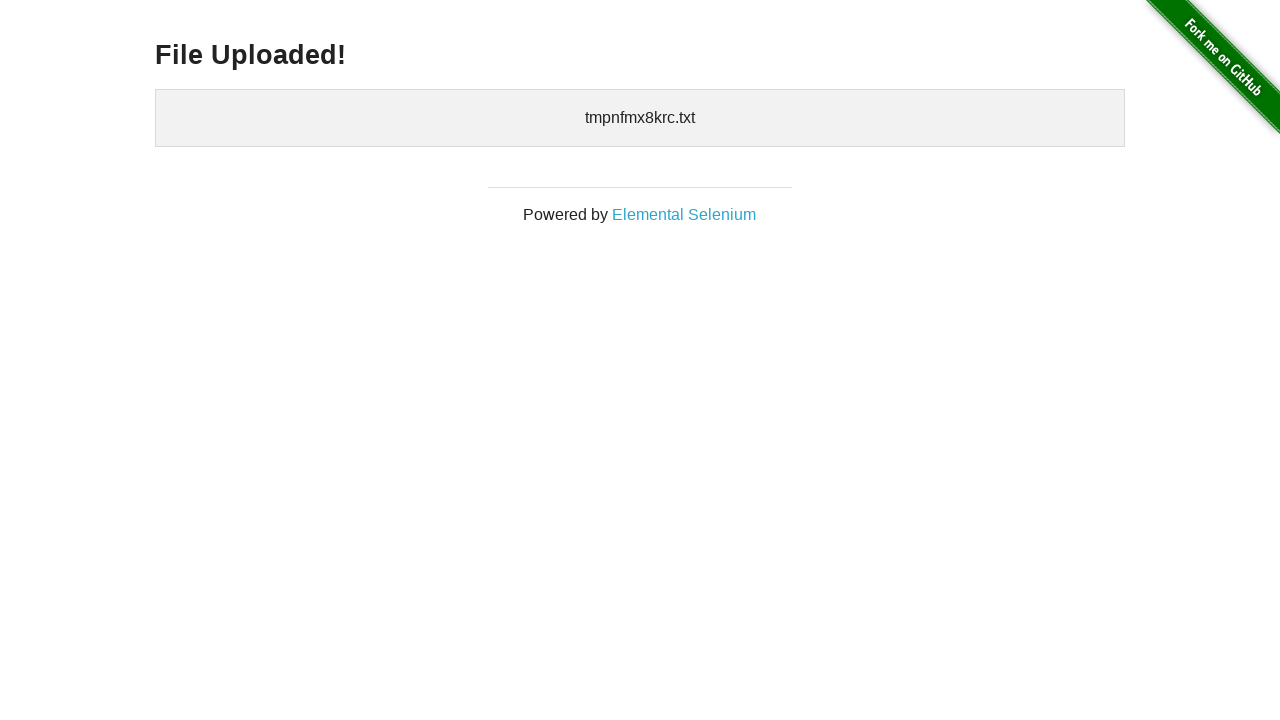

Success message element loaded
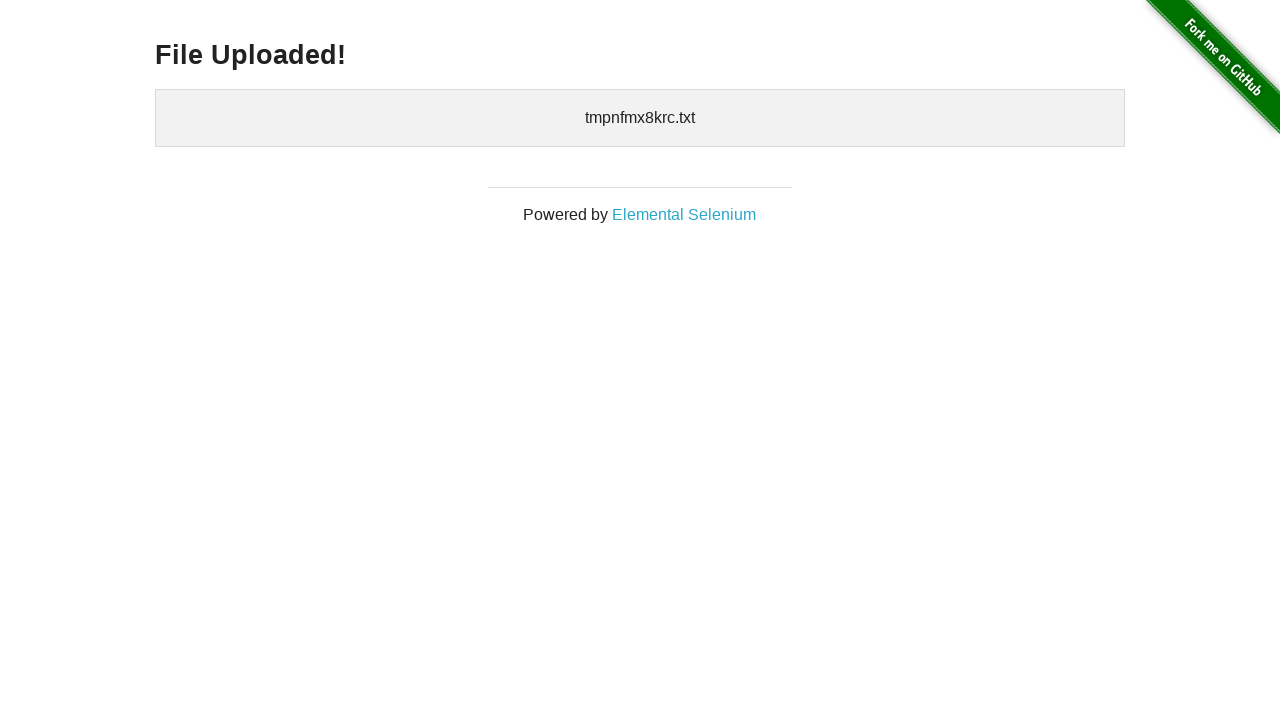

Retrieved success message text
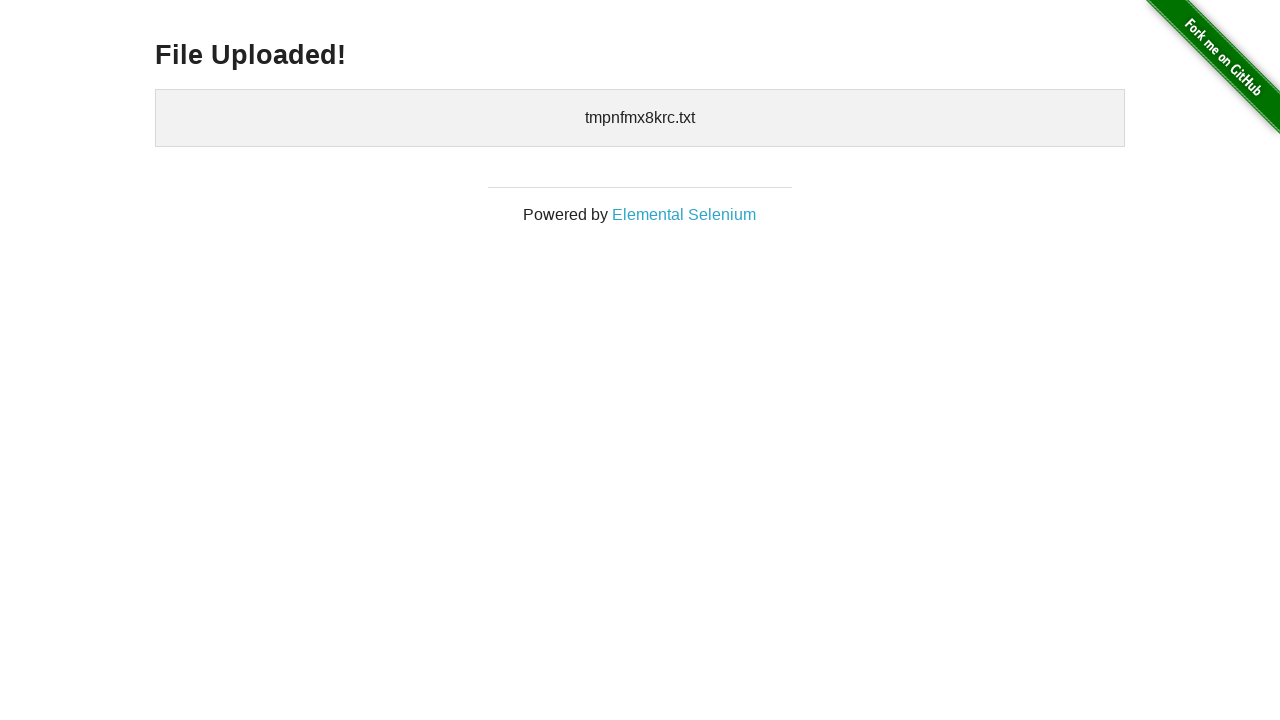

Verified 'File Uploaded!' message is displayed
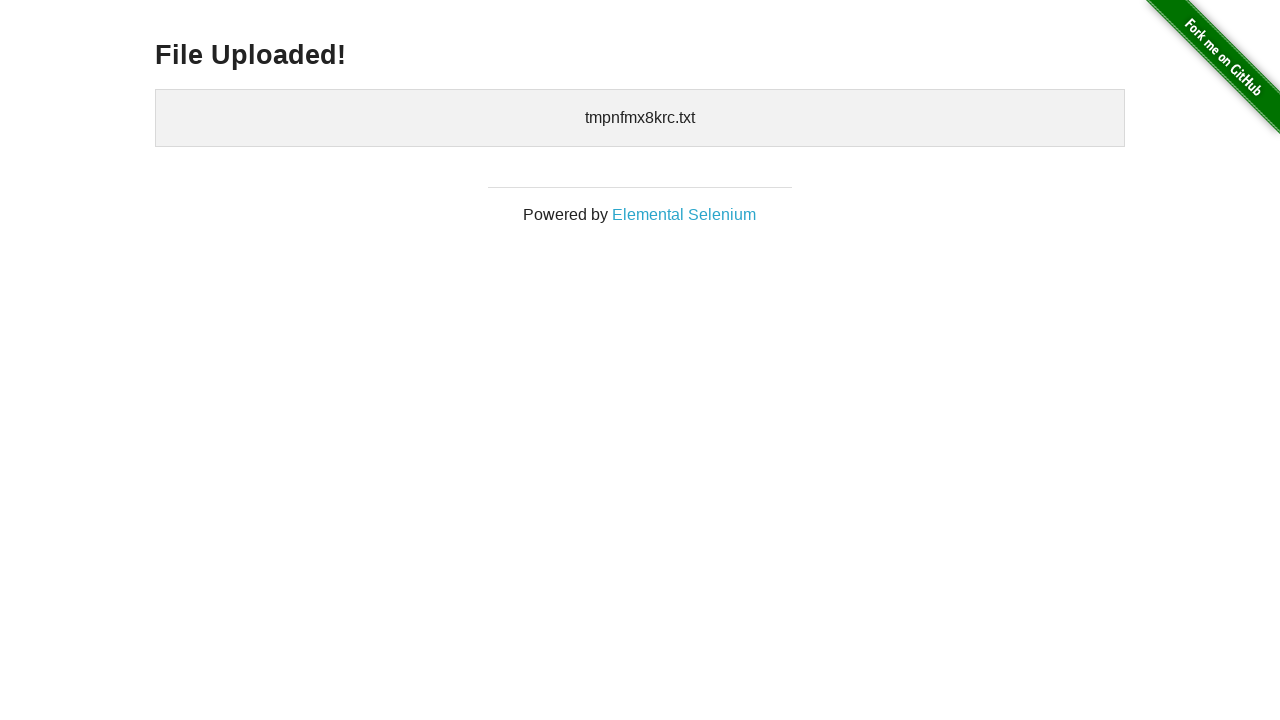

Cleaned up temporary test file
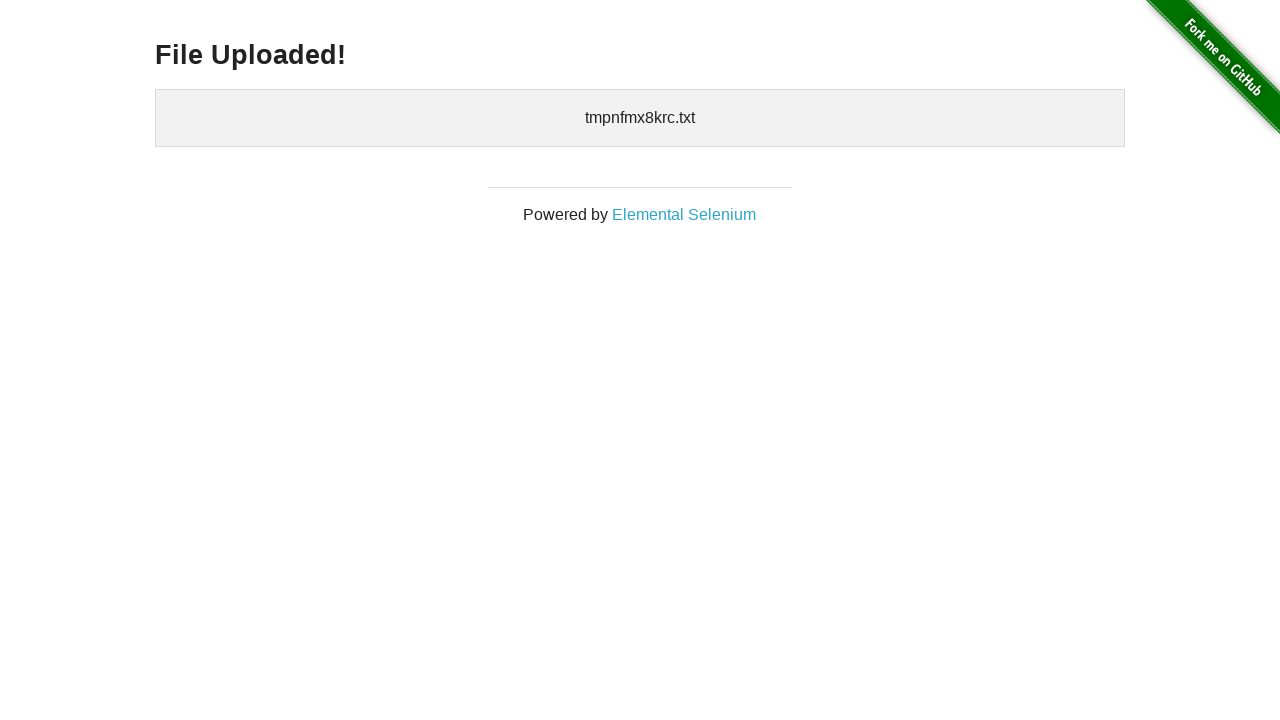

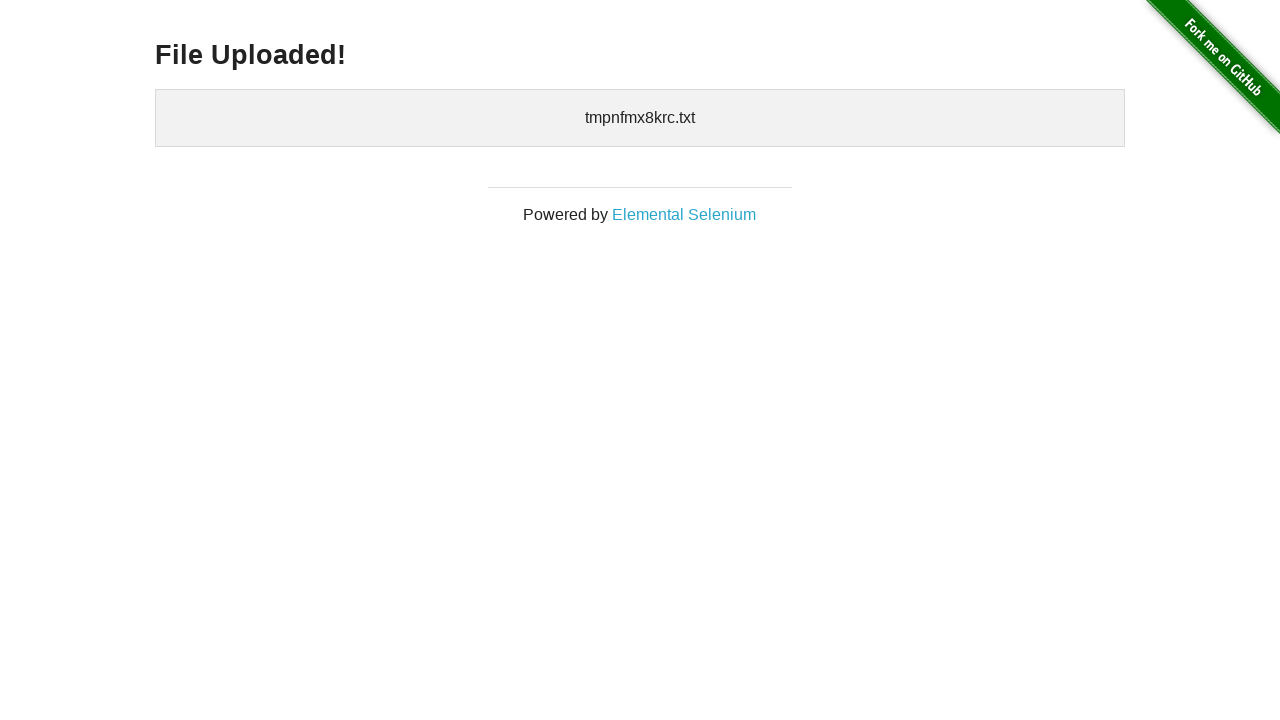